Tests dropdown selection using Playwright's built-in select_option method to choose "Option 1" by visible text, then verifies the selection.

Starting URL: http://the-internet.herokuapp.com/dropdown

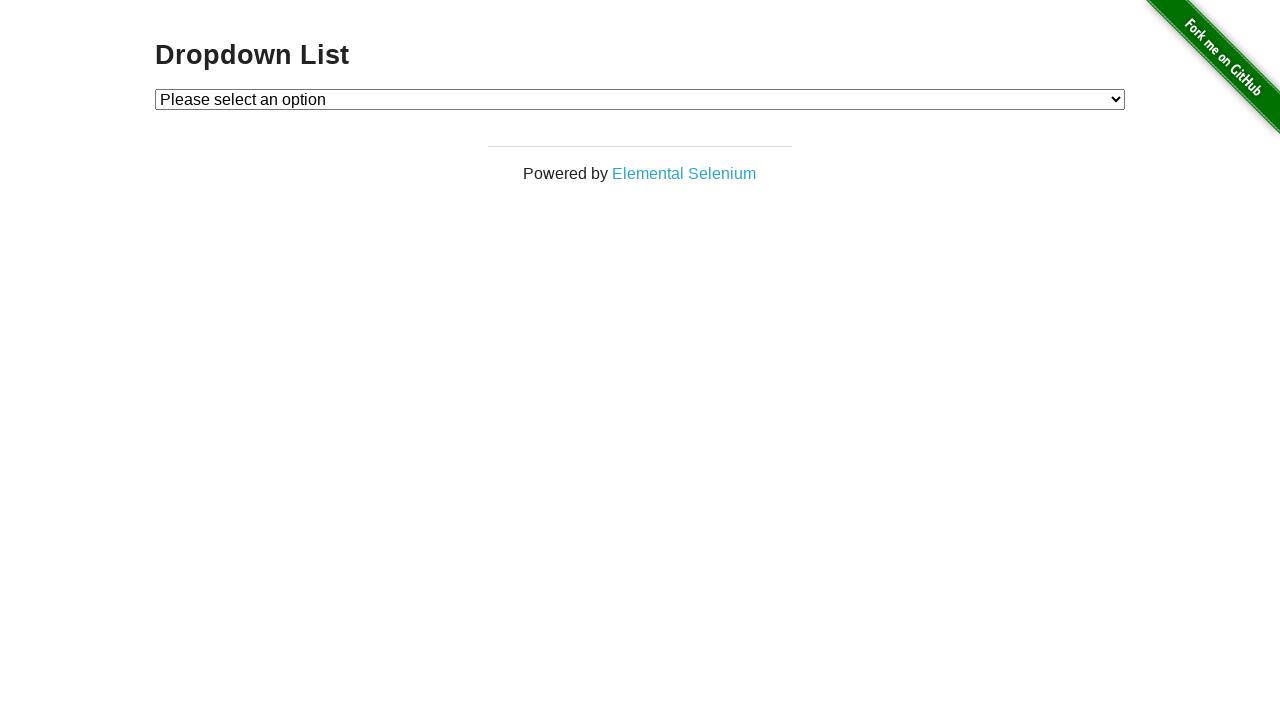

Navigated to dropdown test page
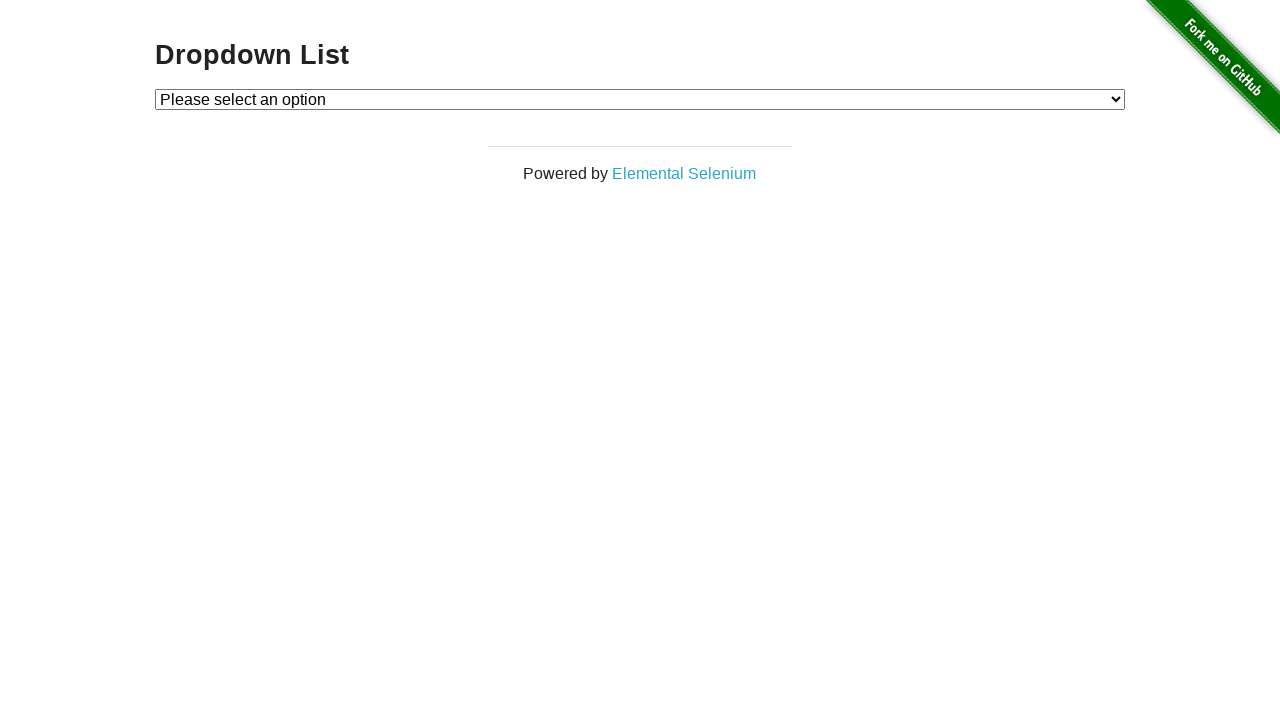

Selected 'Option 1' from dropdown menu on #dropdown
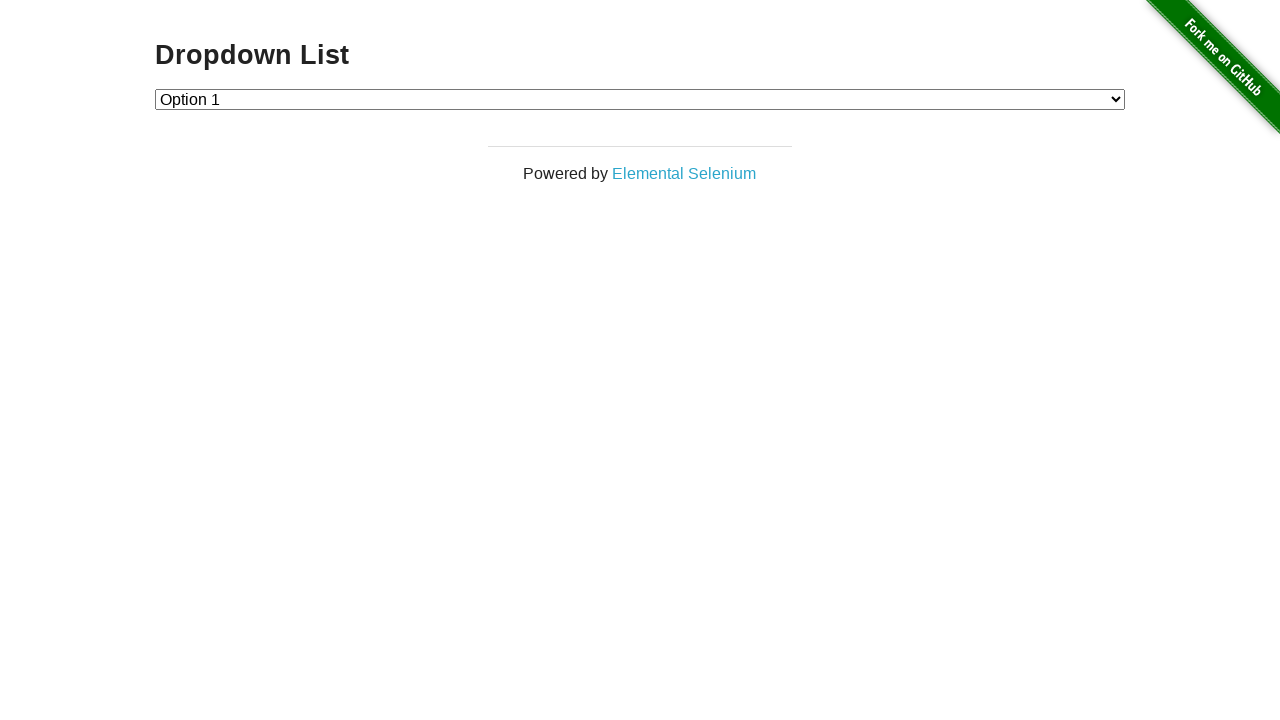

Retrieved selected option text from dropdown
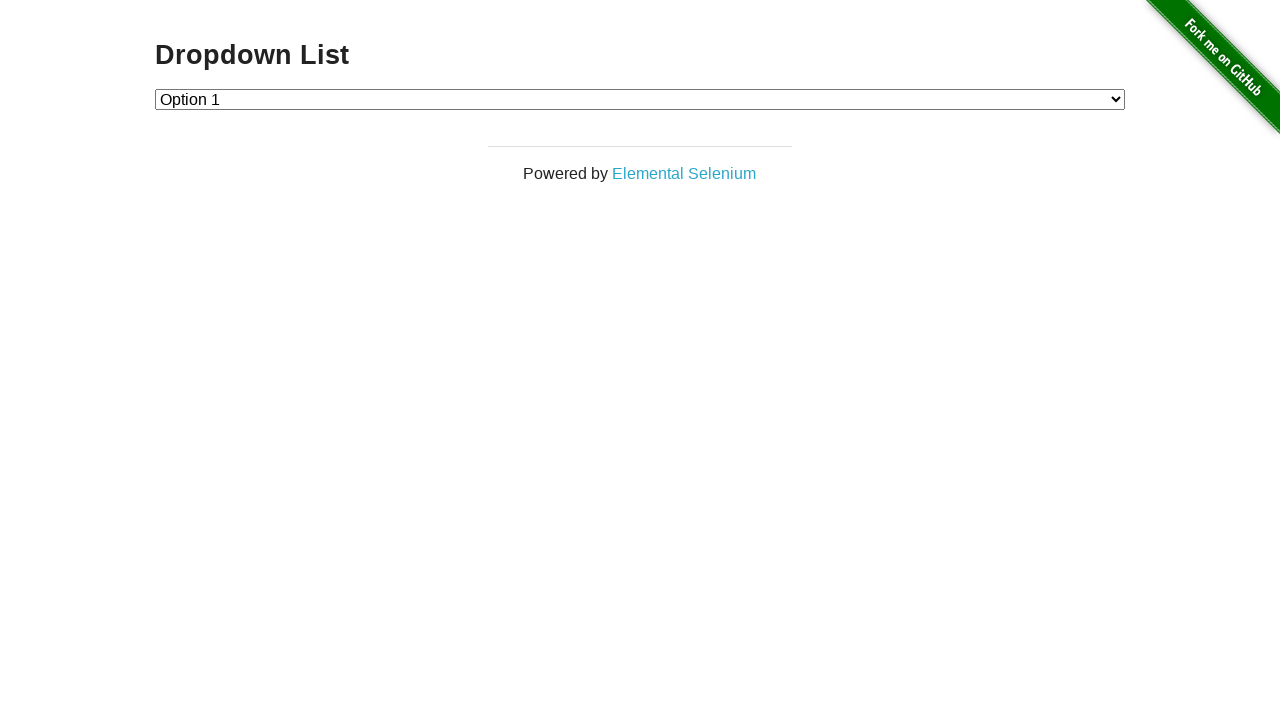

Verified that 'Option 1' is selected in dropdown
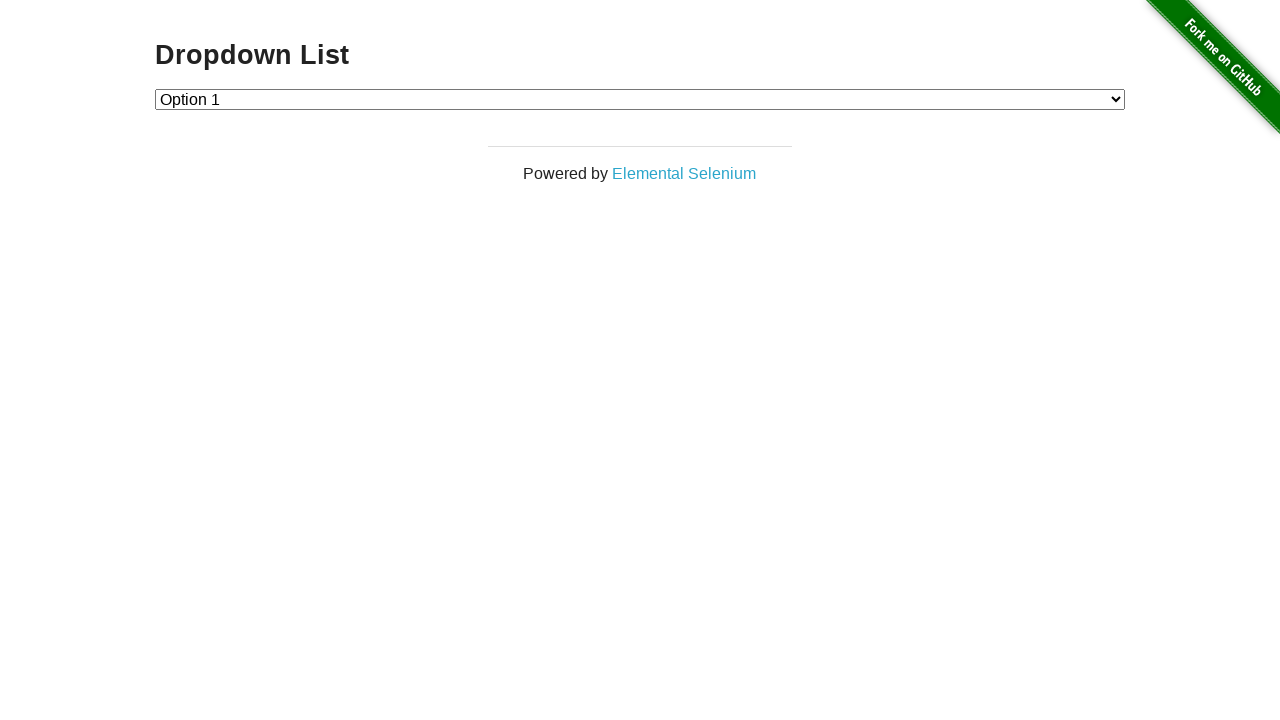

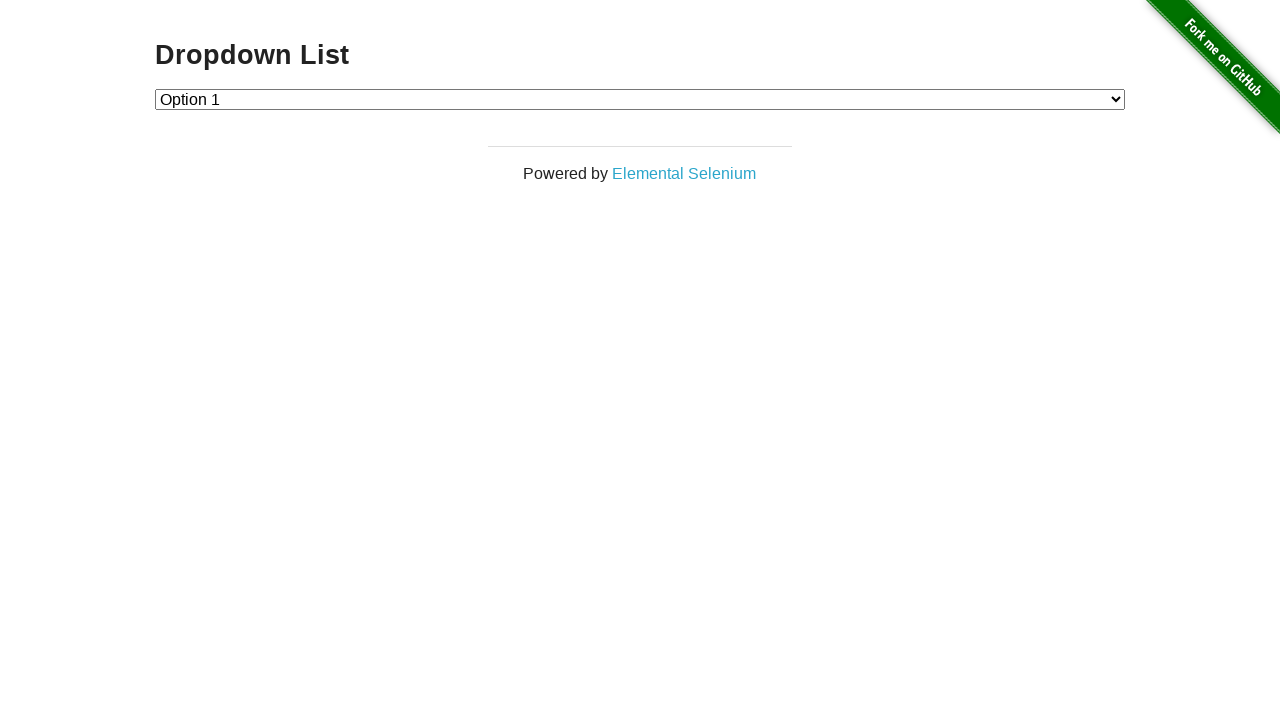